Tests the registration form by filling in the first name field using relative locator positioning

Starting URL: https://naveenautomationlabs.com/opencart/index.php?route=account/register

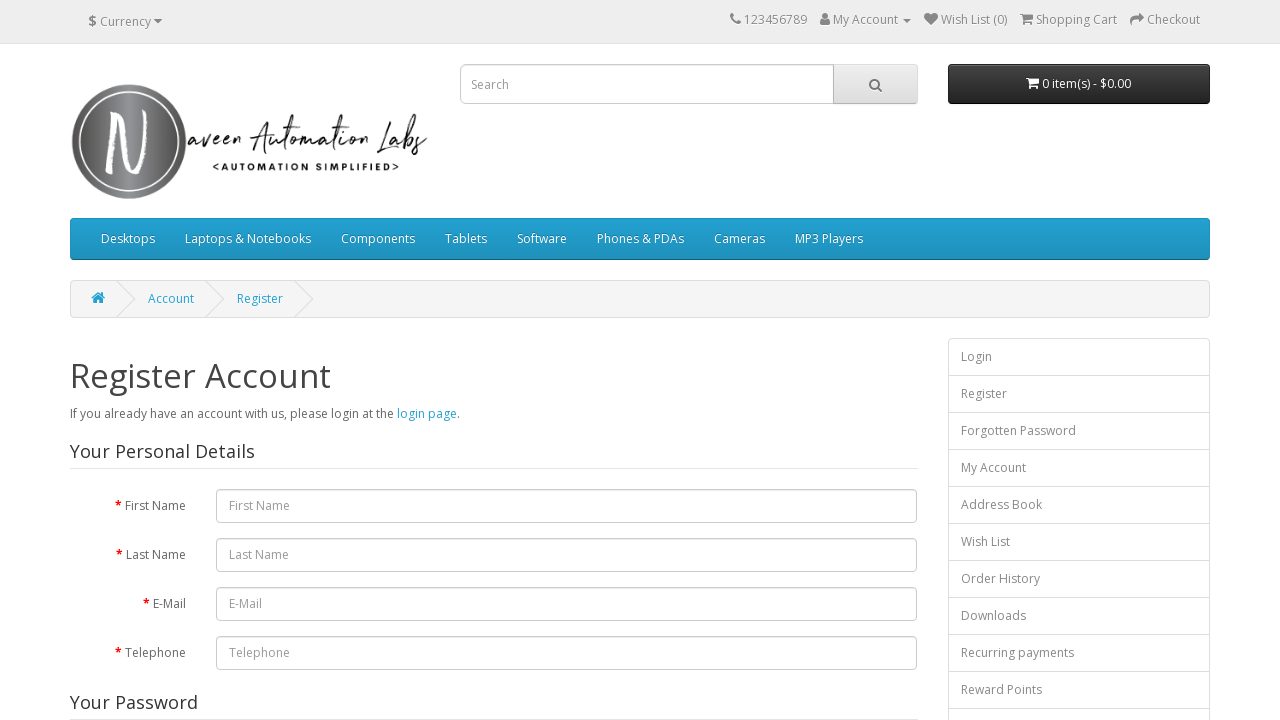

Waited for registration form to load - first name label found
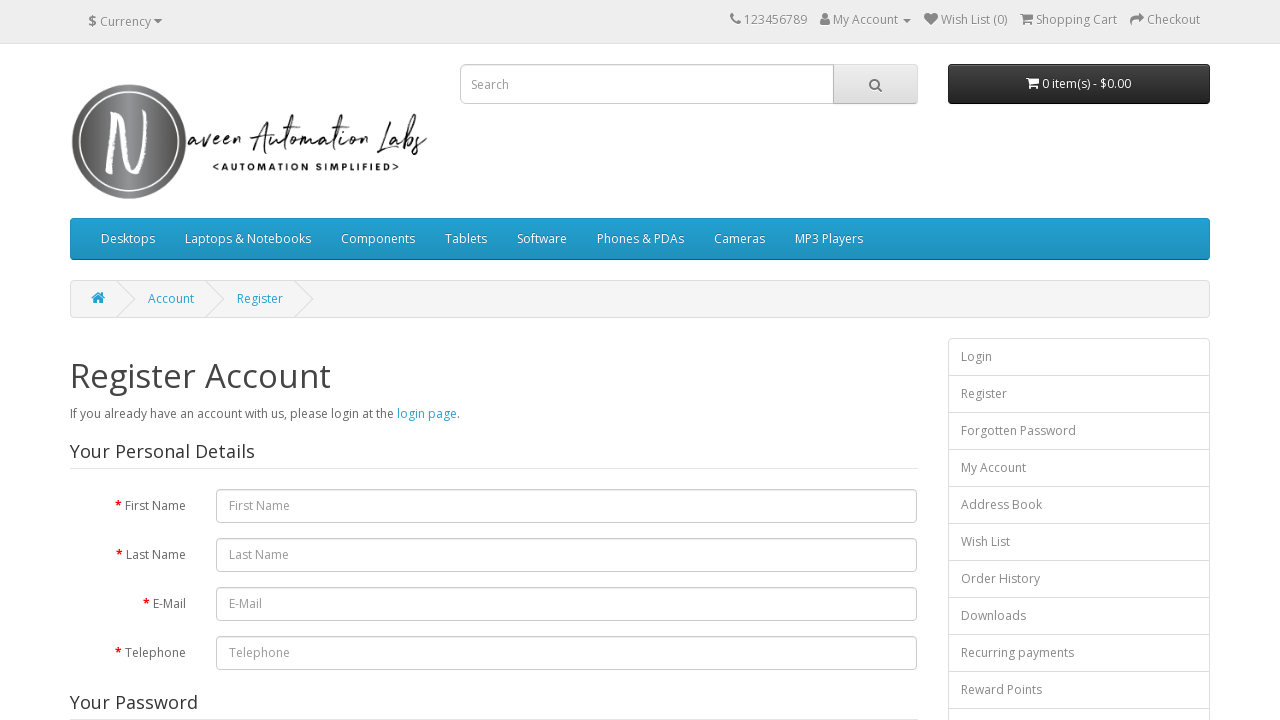

Filled first name field with 'soumya' using xpath axes positioning on input#input-firstname
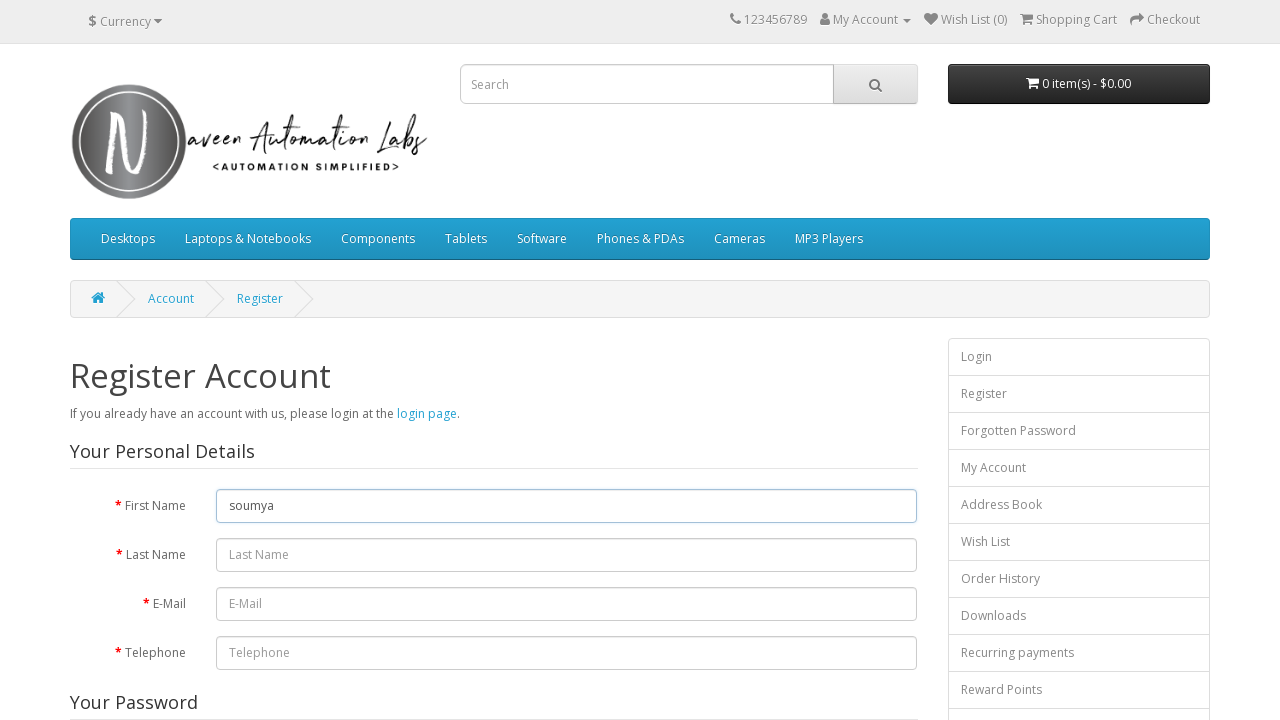

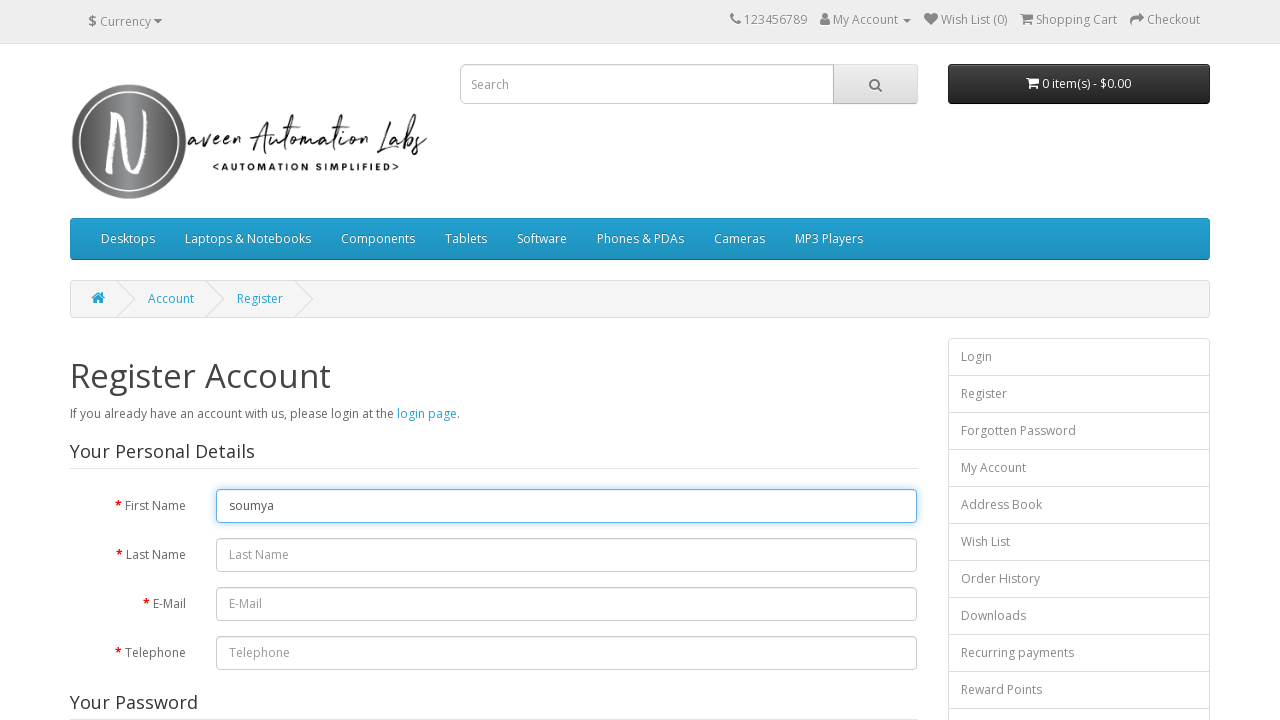